Tests text input functionality by entering "ОТУС" into a text field and verifying the value was entered correctly.

Starting URL: https://otus.home.kartushin.su/training.html

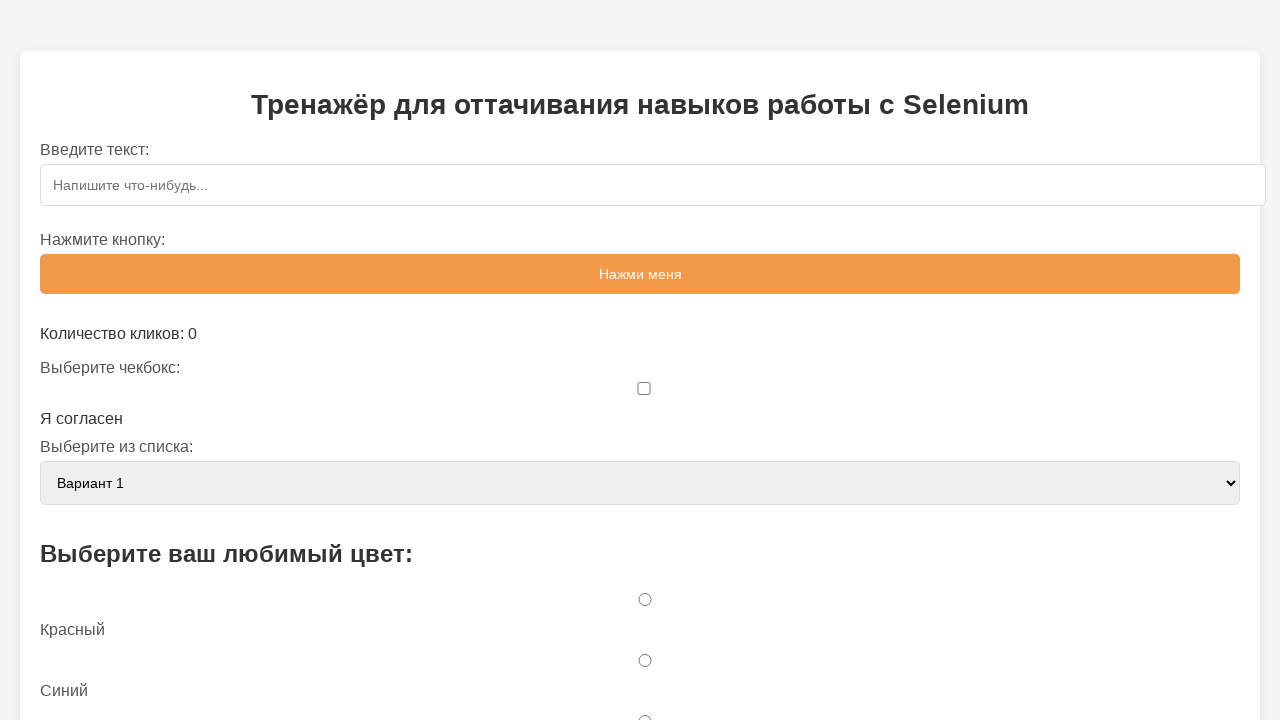

Filled text input field with 'ОТУС' on #textInput
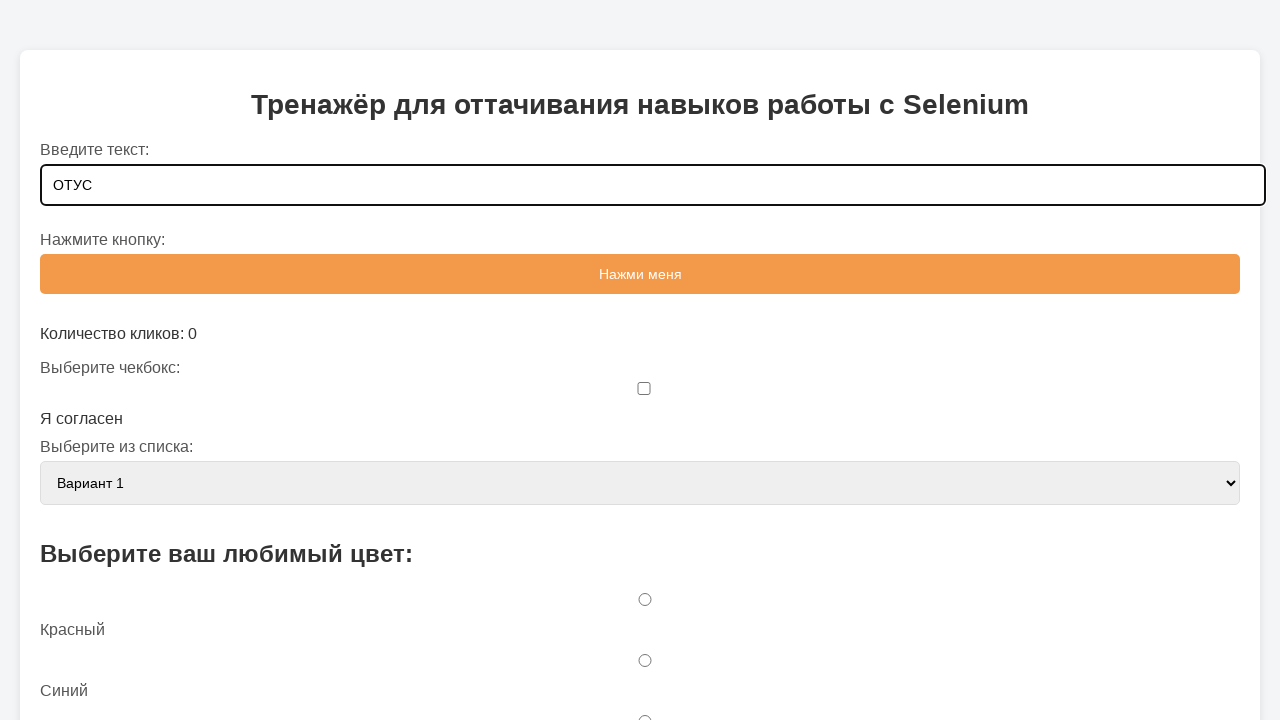

Retrieved input value from text field
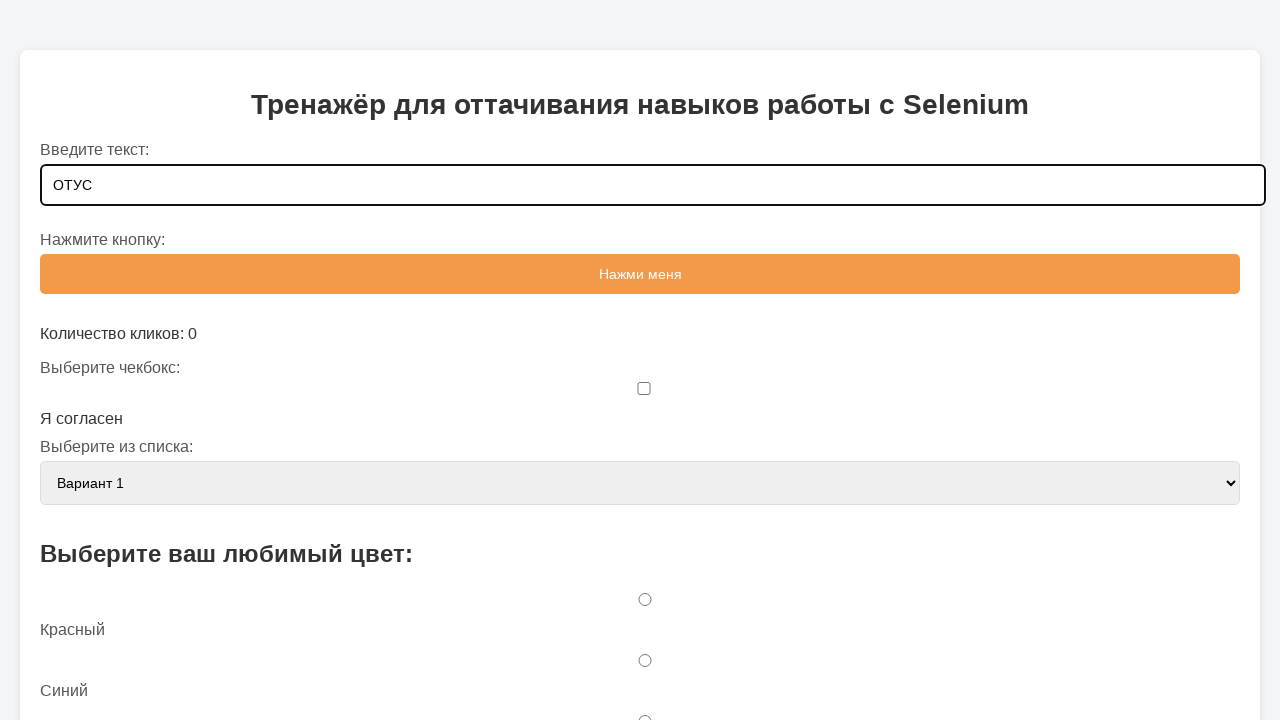

Verified that input value equals 'ОТУС'
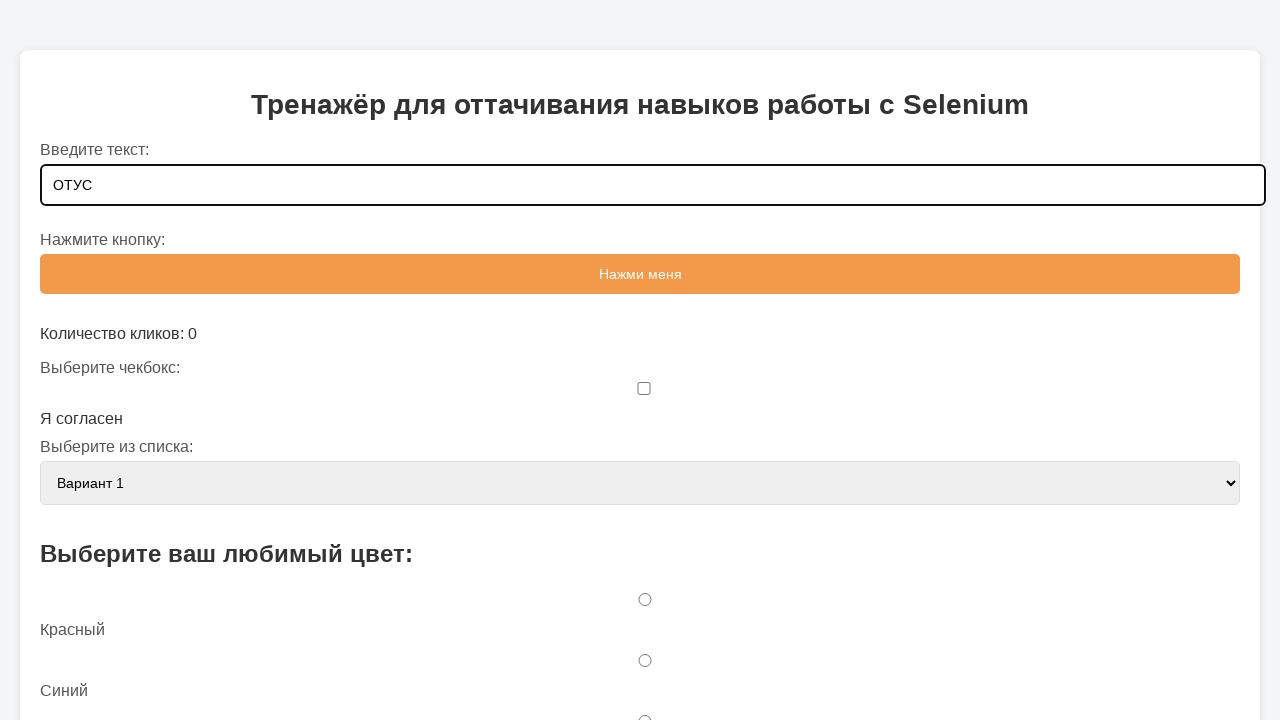

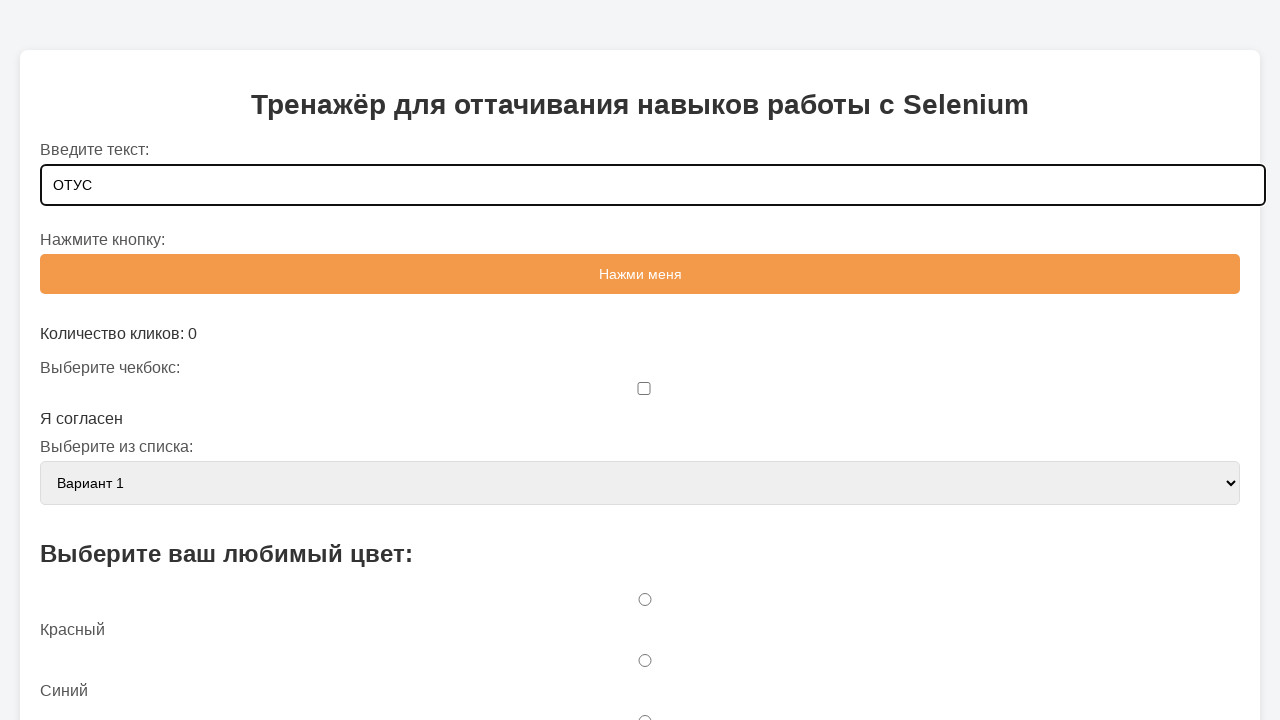